Tests the DemoQA registration form by filling in first name, last name, username and password fields and verifying the entered values

Starting URL: https://demoqa.com/register

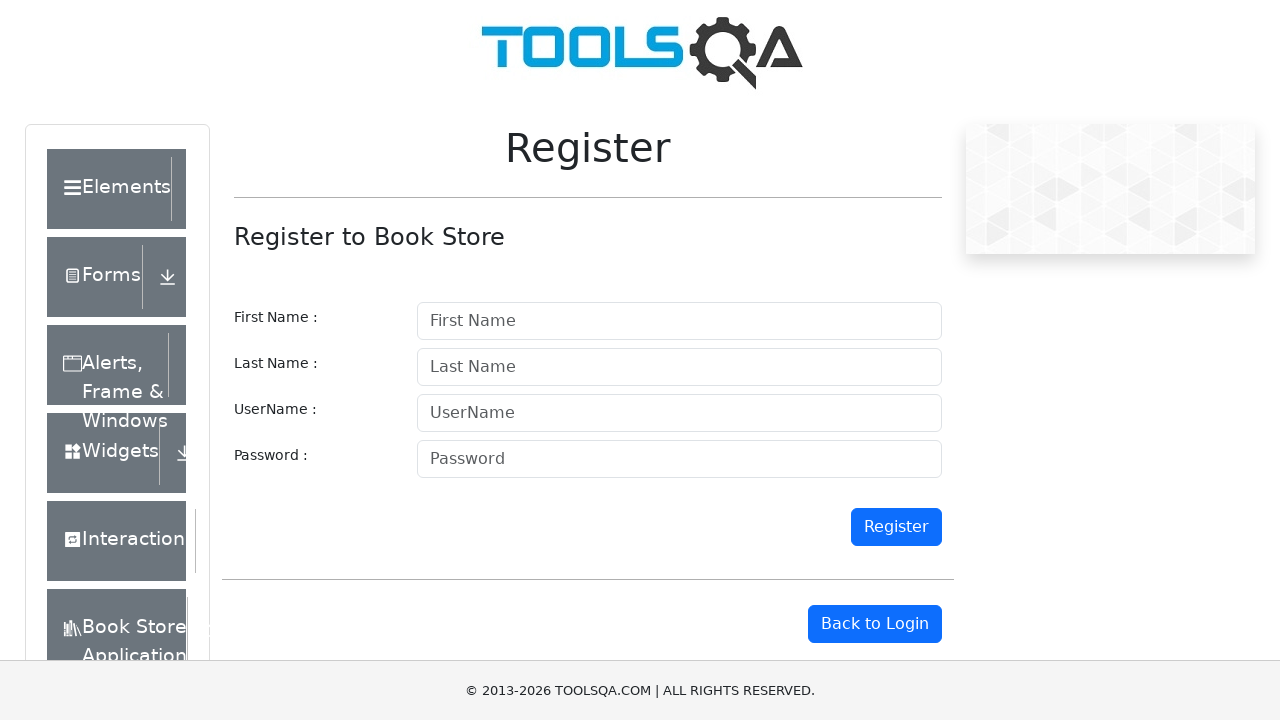

Filled first name field with 'Madu' on input#firstname
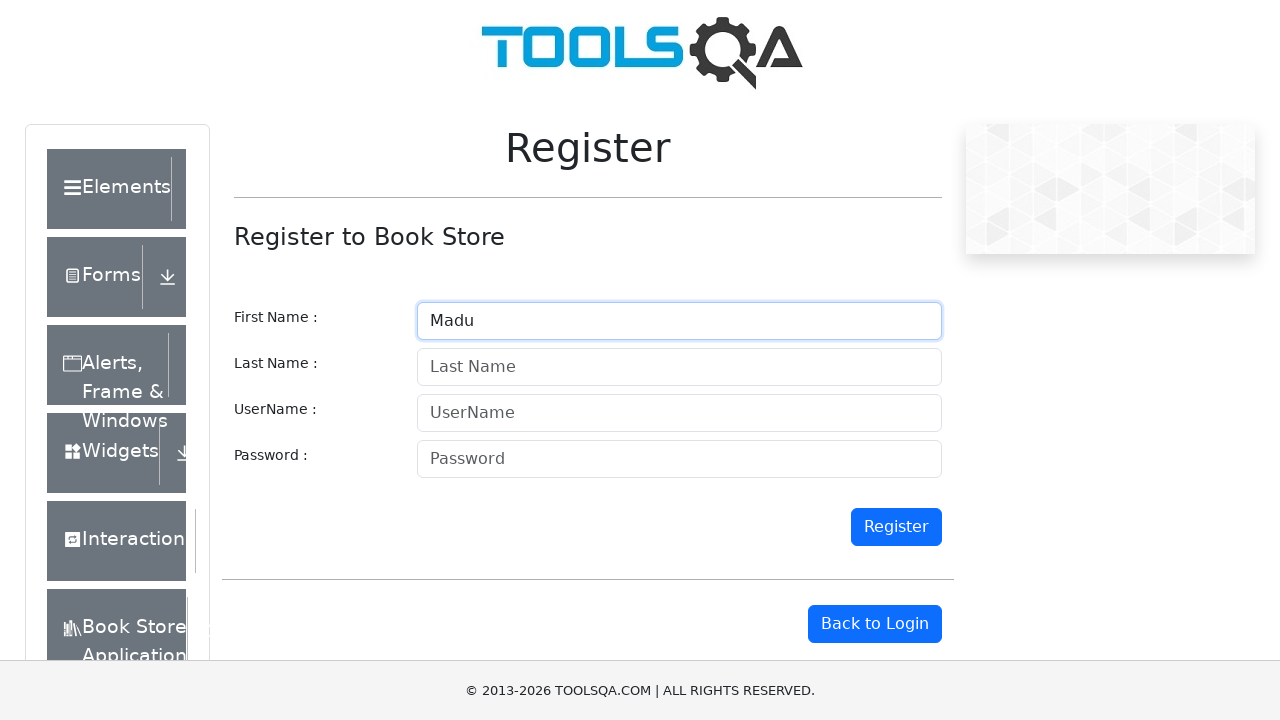

Filled last name field with 'Sakthi' on input#lastname
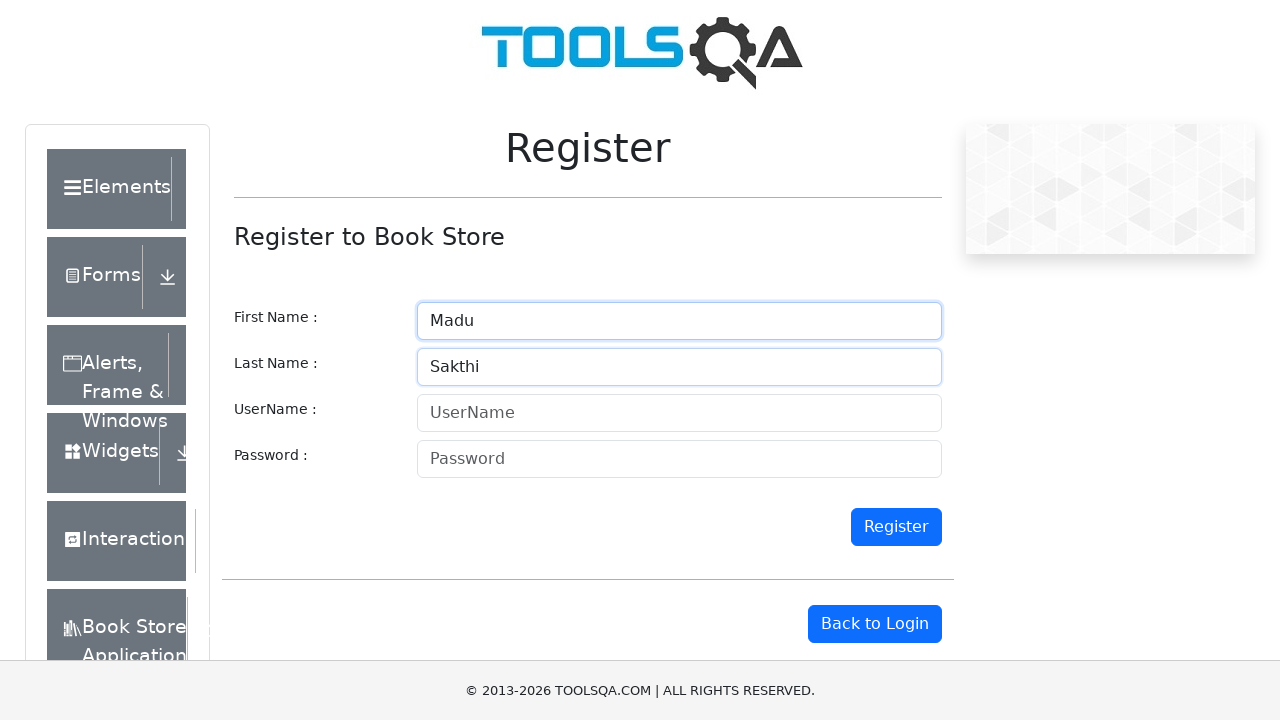

Filled username field with 'Madumitha' on input#userName
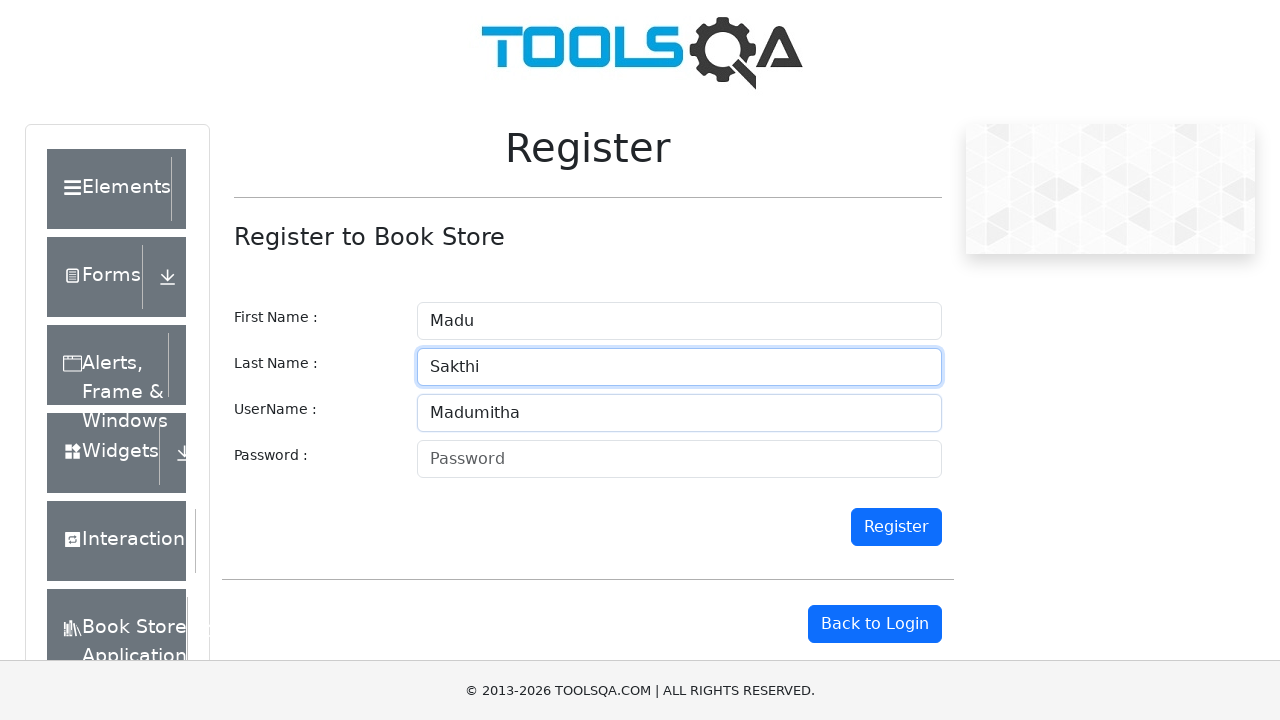

Filled password field with '12345' on input#password
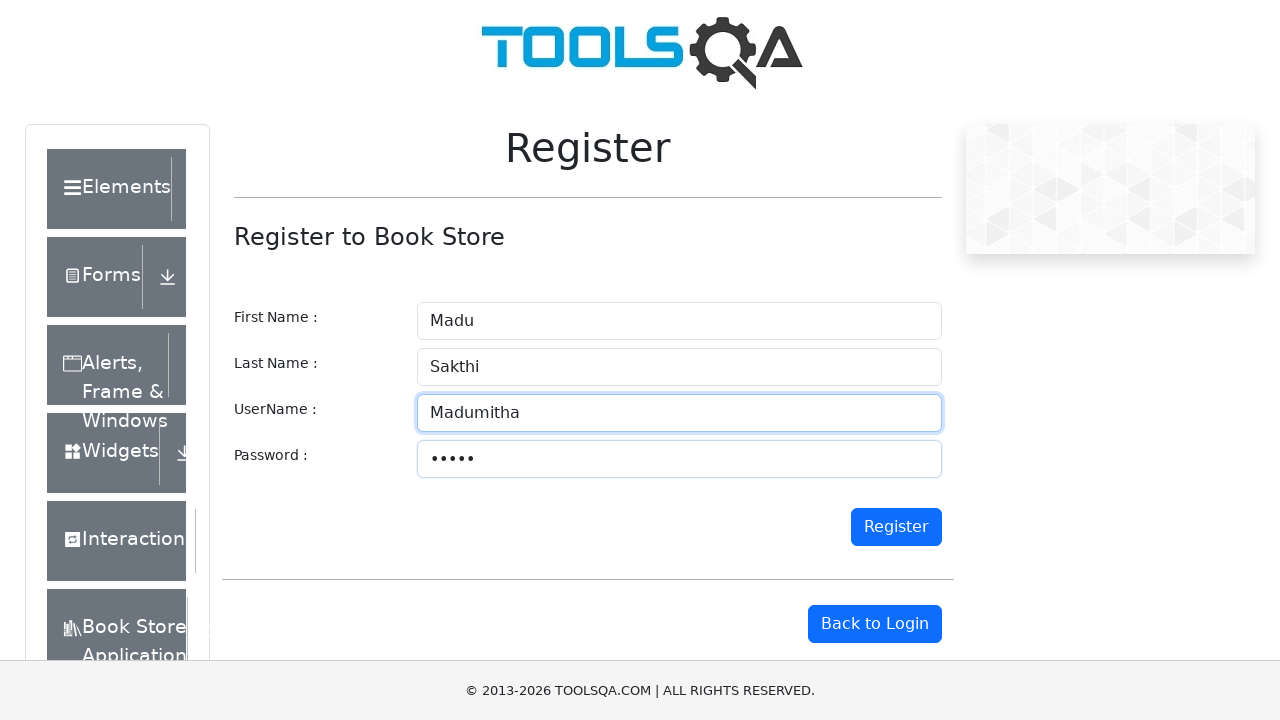

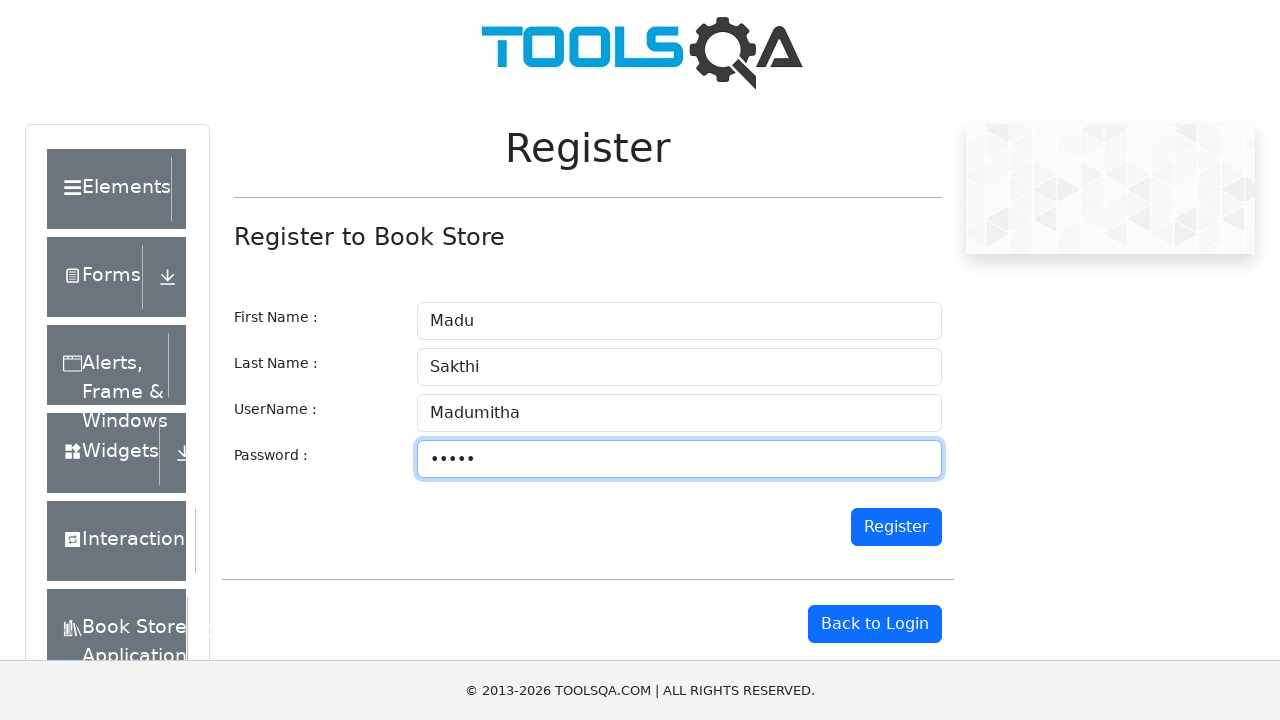